Tests checkbox functionality by navigating to the Checkboxes page, toggling both checkboxes, and verifying their states

Starting URL: https://the-internet.herokuapp.com/

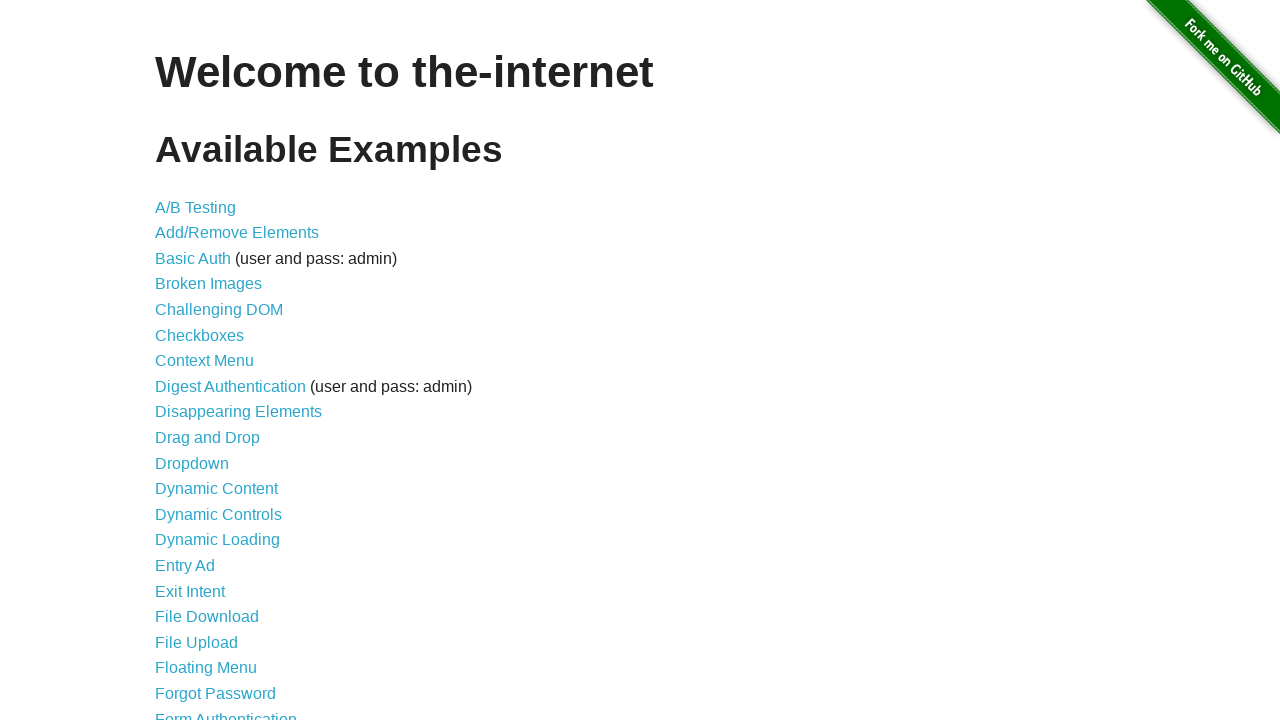

Clicked on Checkboxes link to navigate to checkboxes page at (200, 335) on a[href='/checkboxes']
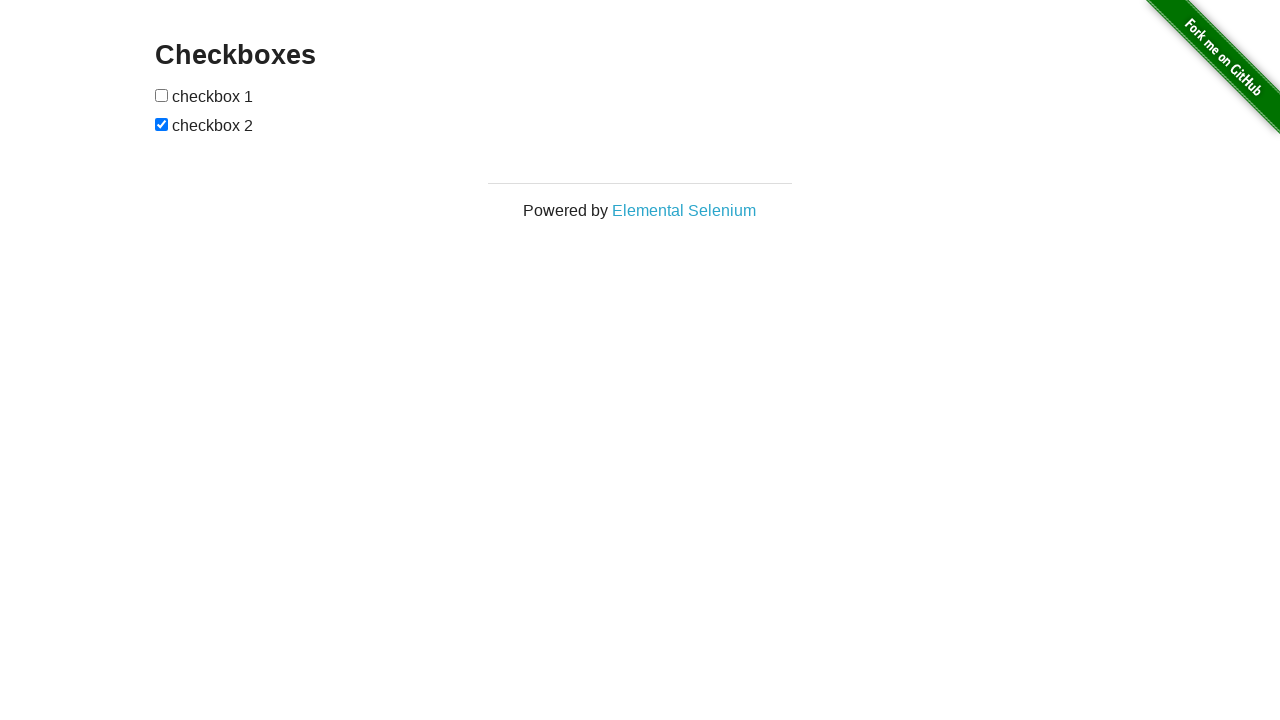

Checkboxes form loaded and visible
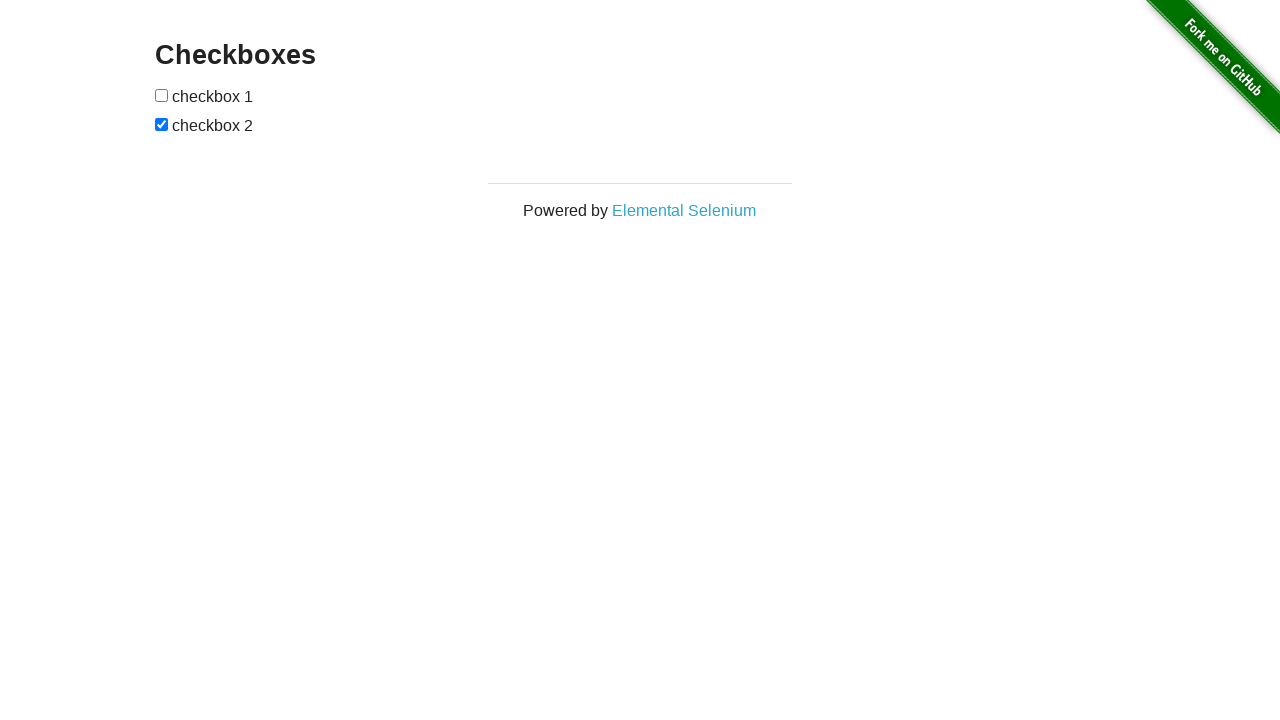

Checked the first checkbox at (162, 95) on form#checkboxes input >> nth=0
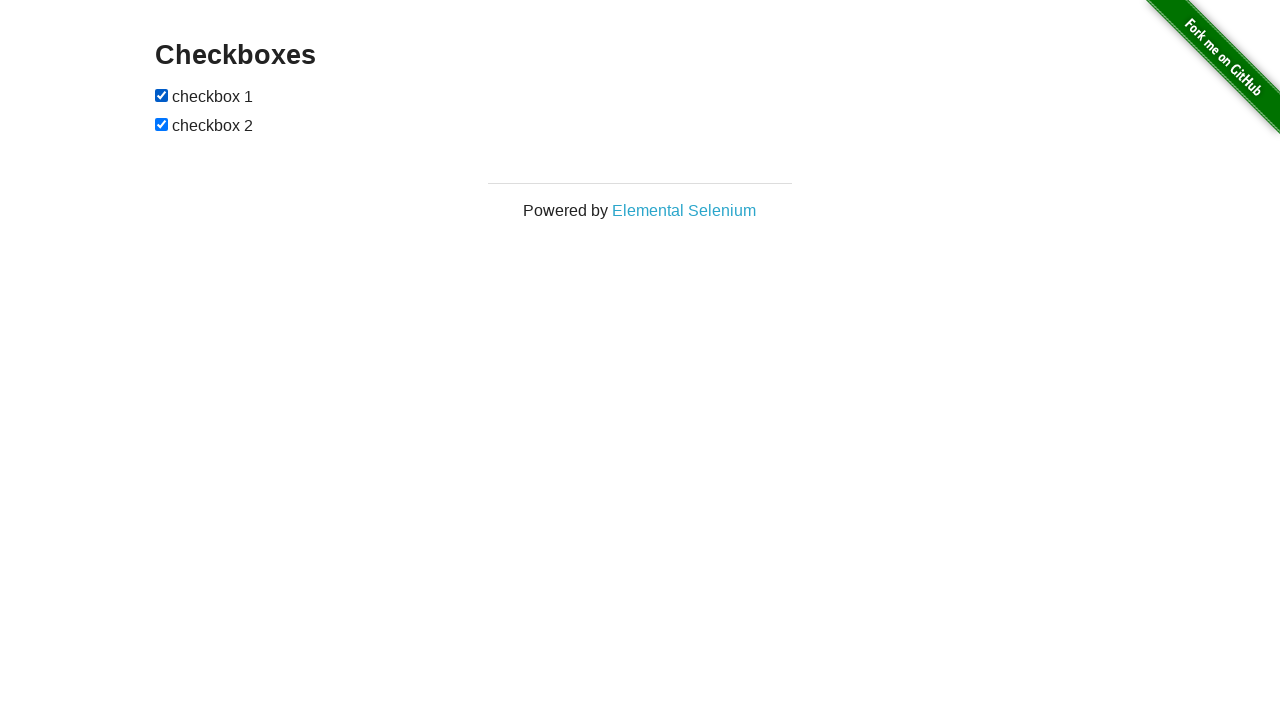

Unchecked the second checkbox at (162, 124) on form#checkboxes input >> nth=1
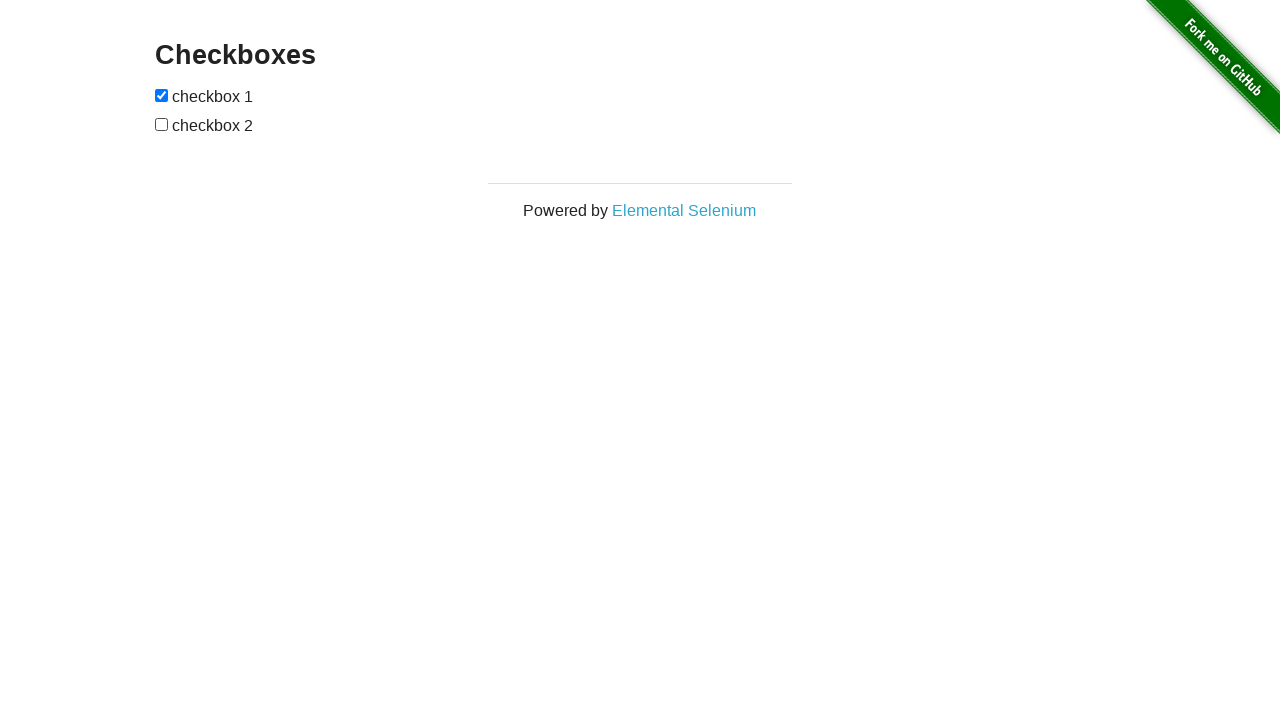

Verified that first checkbox is checked
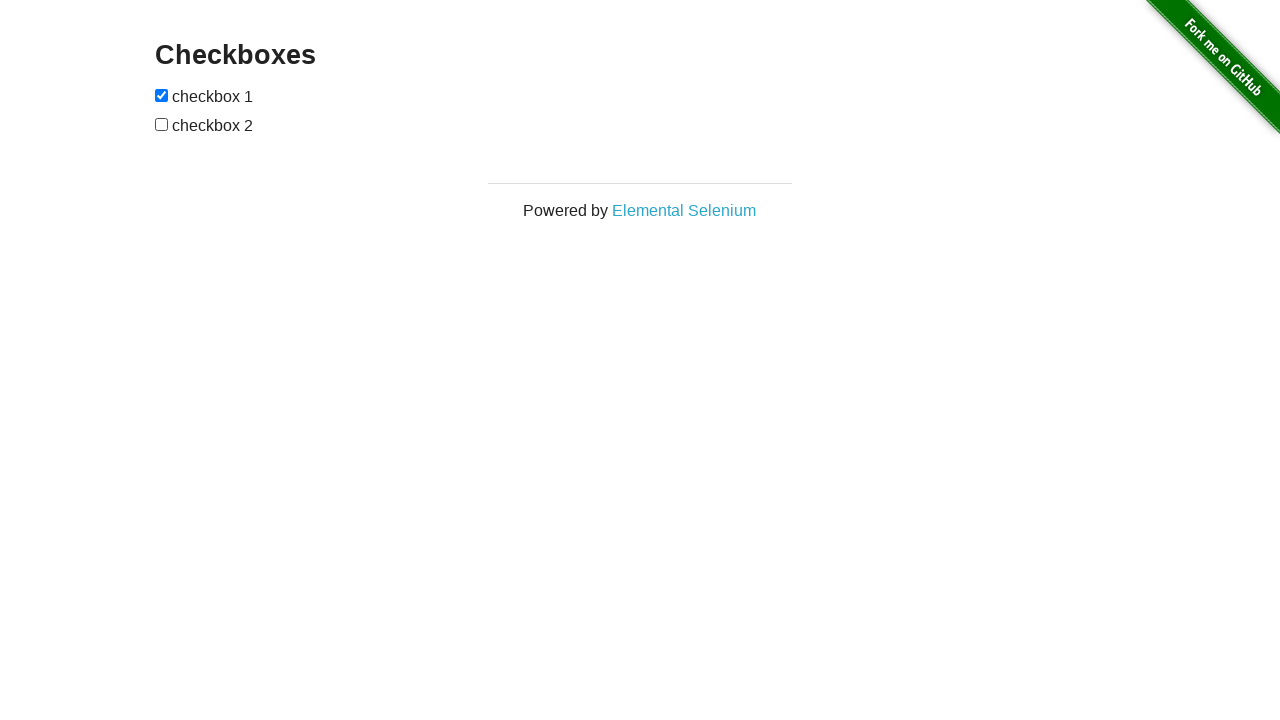

Verified that second checkbox is unchecked
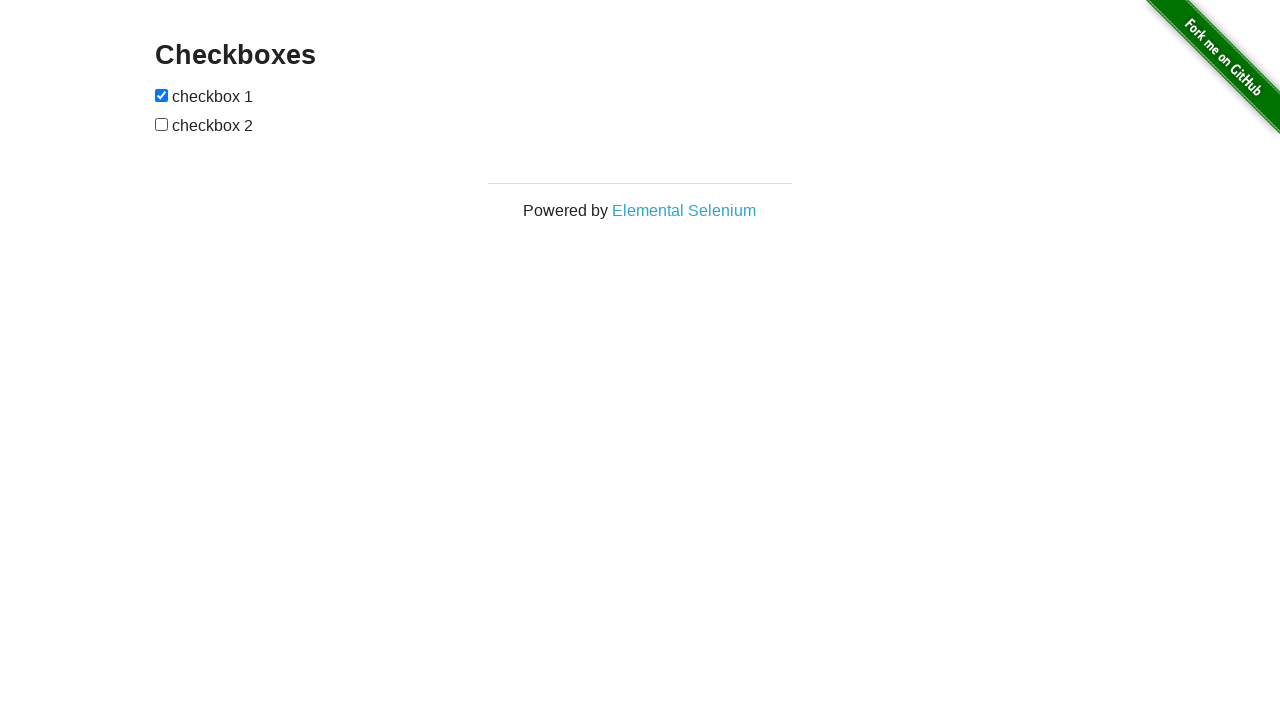

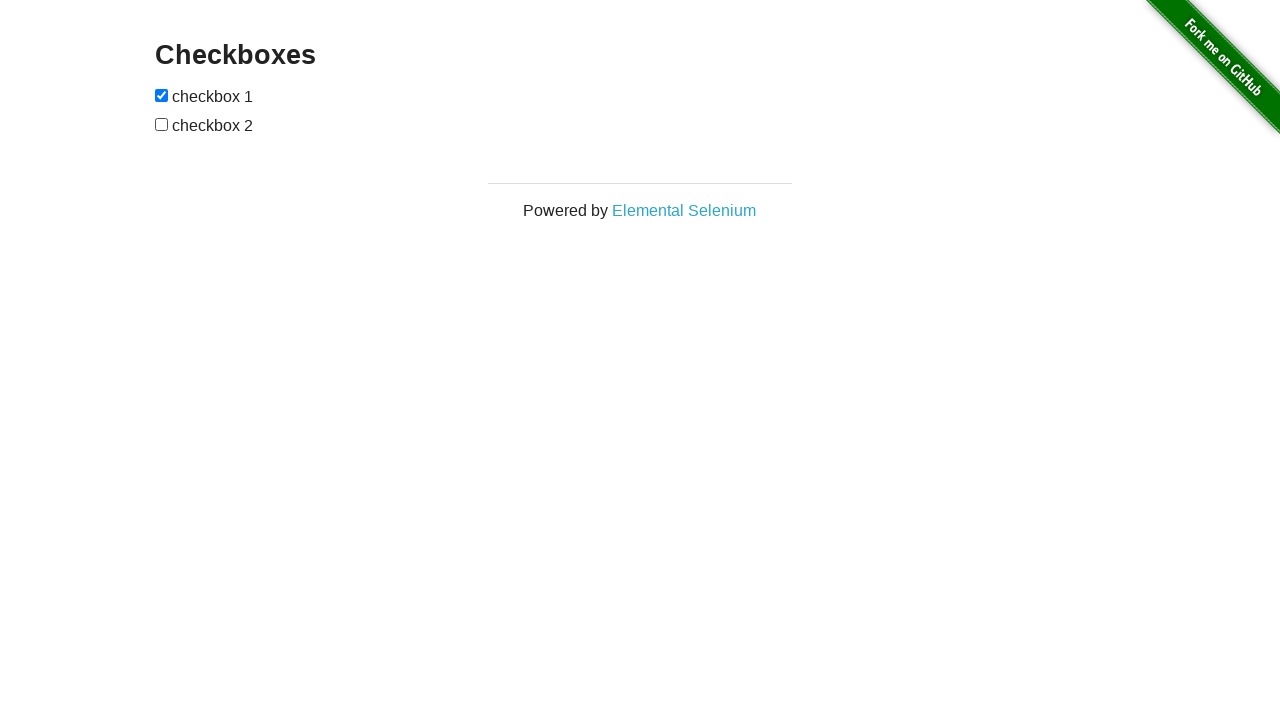